Navigates to Simplilearn homepage and verifies the page loads successfully

Starting URL: https://www.simplilearn.com/

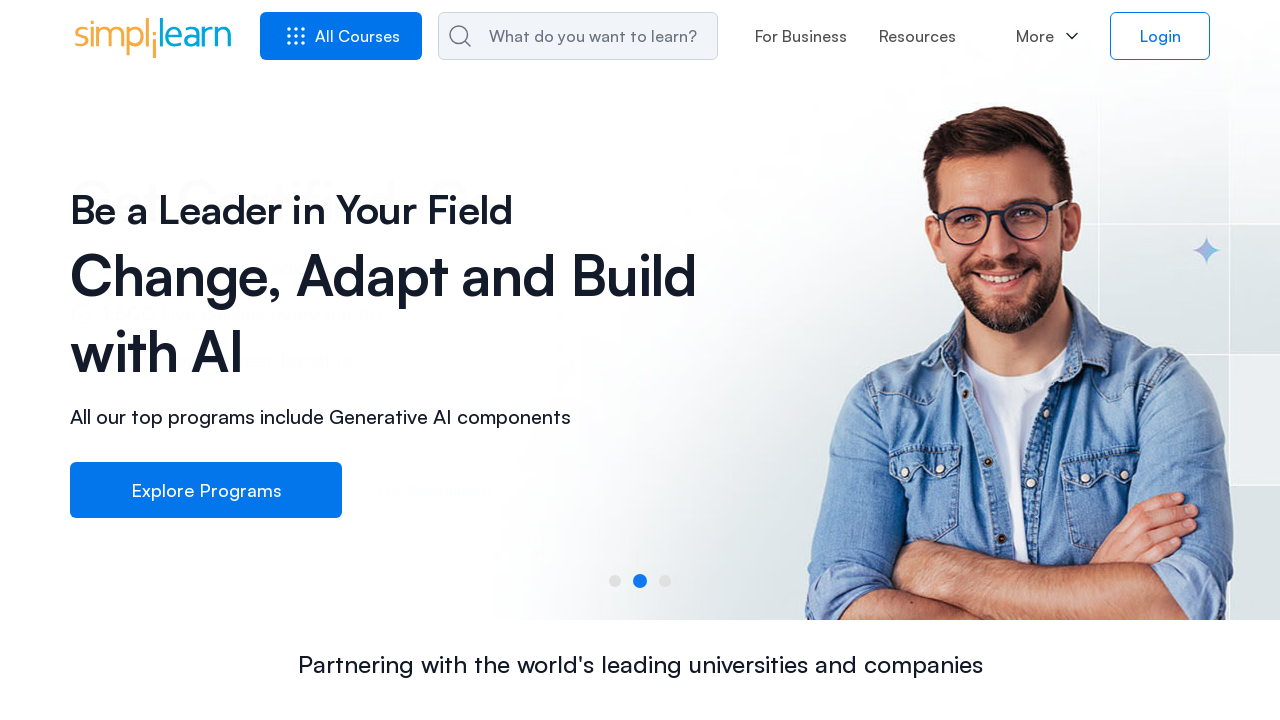

Waited for page DOM to fully load
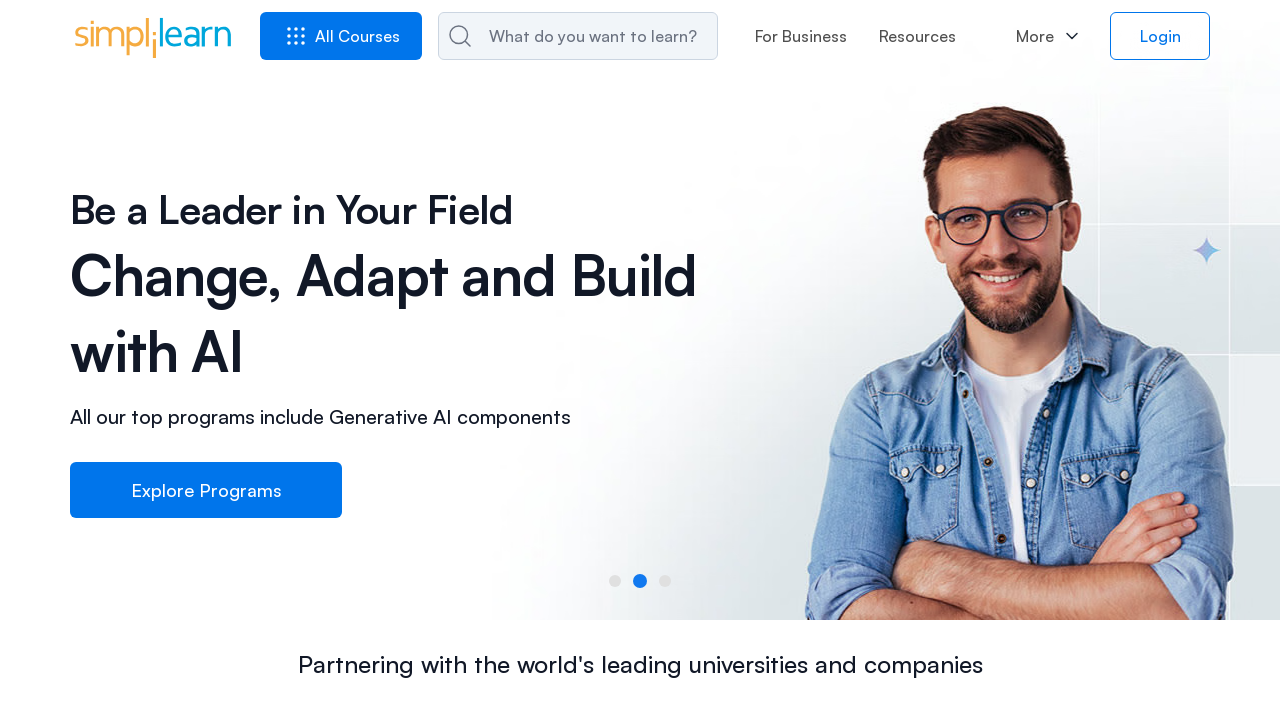

Verified body element is present on Simplilearn homepage
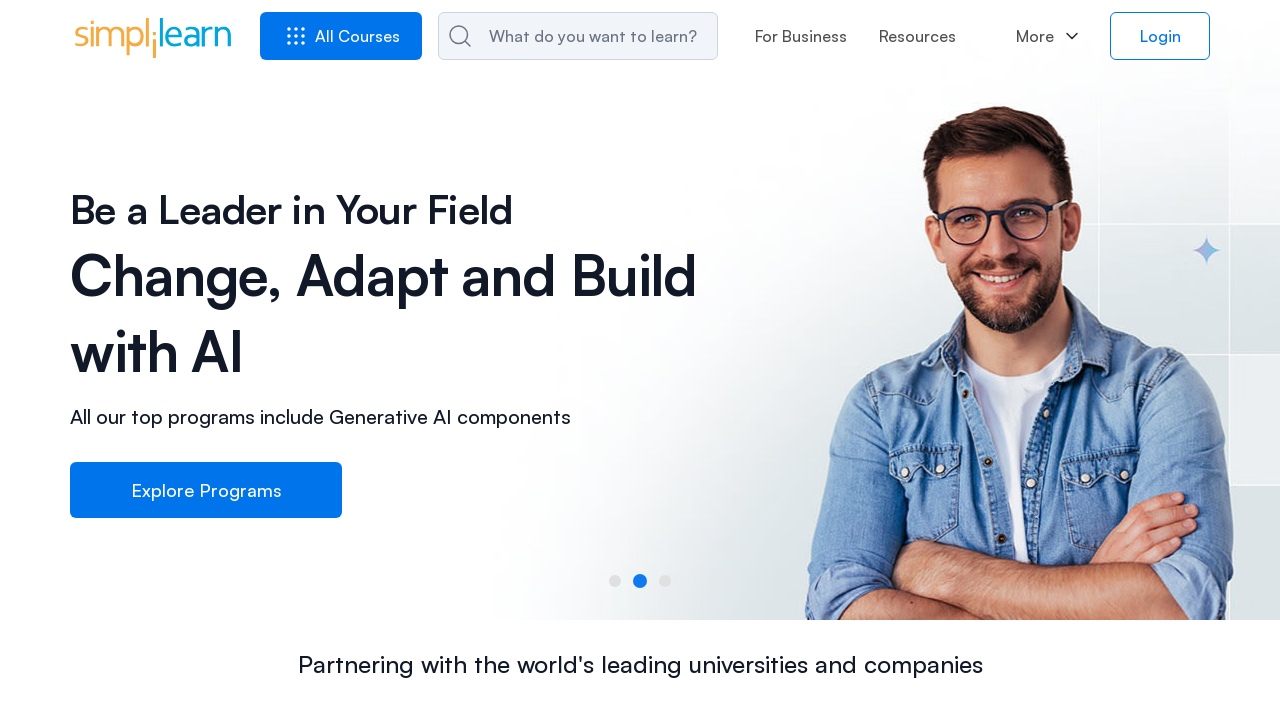

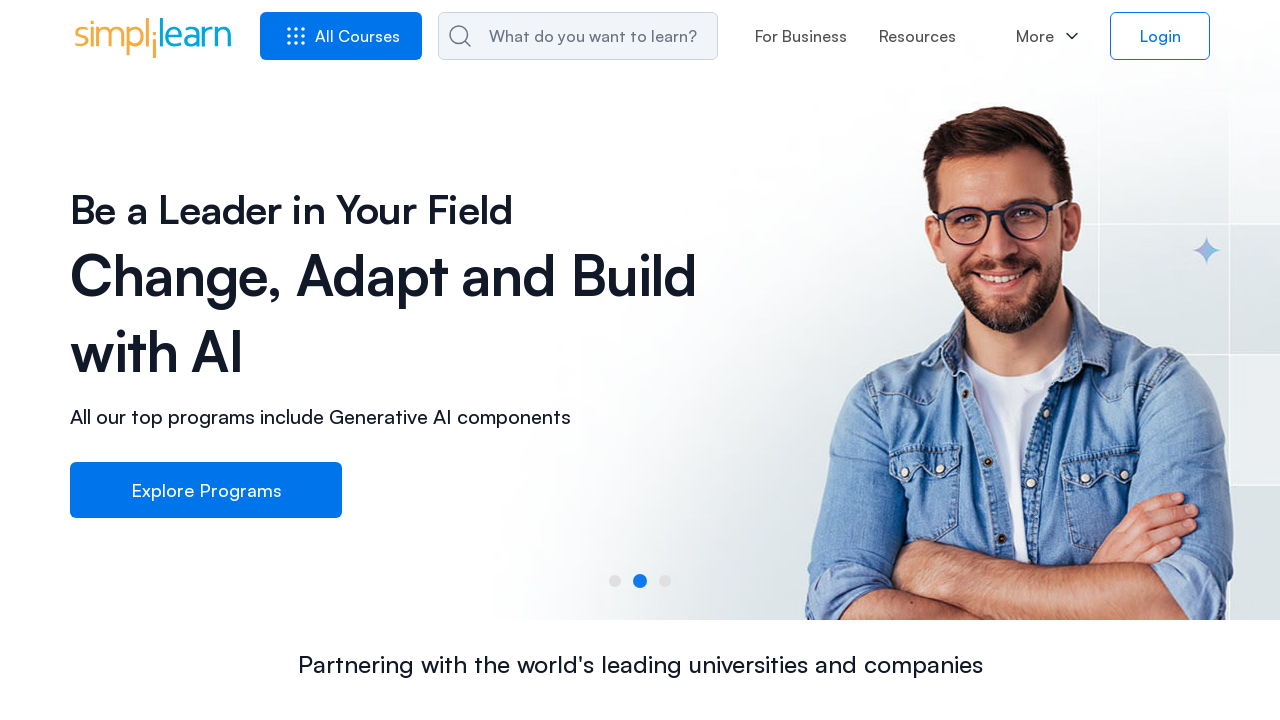